Tests loading of XTK lesson pages by navigating through lessons 00-10 and taking screenshots of each lesson page.

Starting URL: http://lessons.goxtk.com/00/

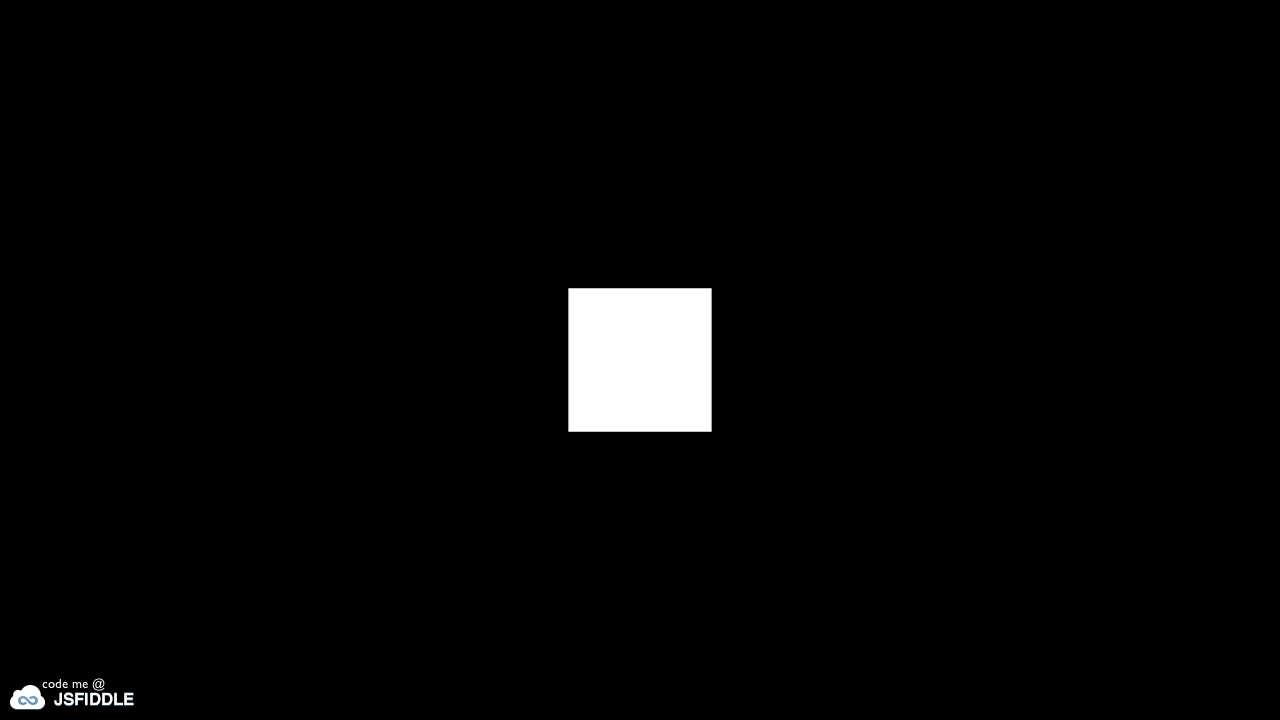

Navigated to lesson 00 page
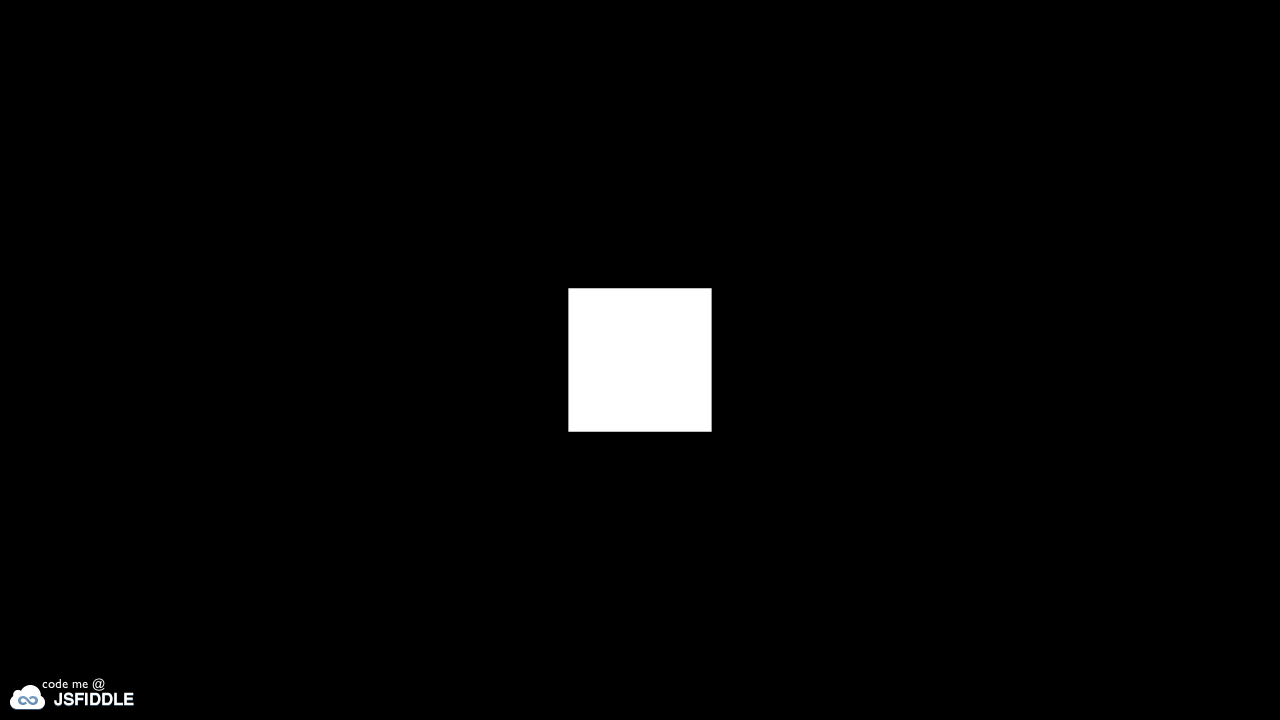

Lesson 00 page network idle state reached
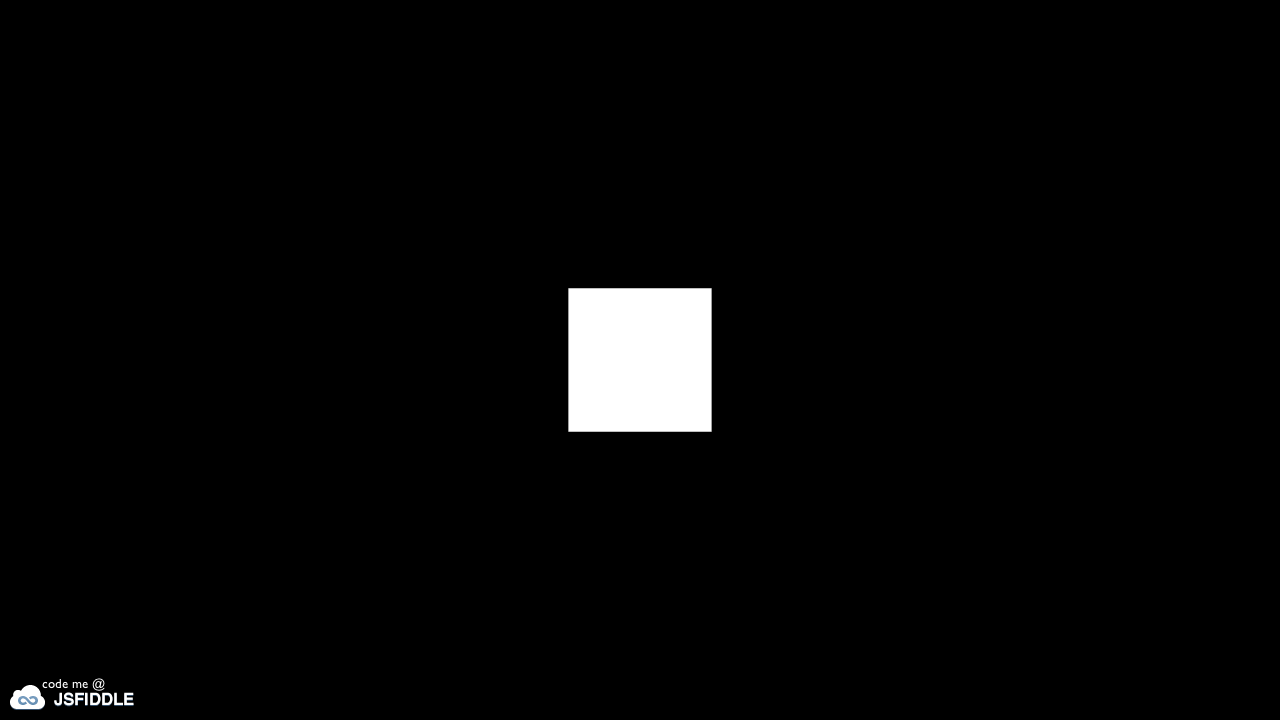

Waited 3 seconds for lesson 00 page to fully render
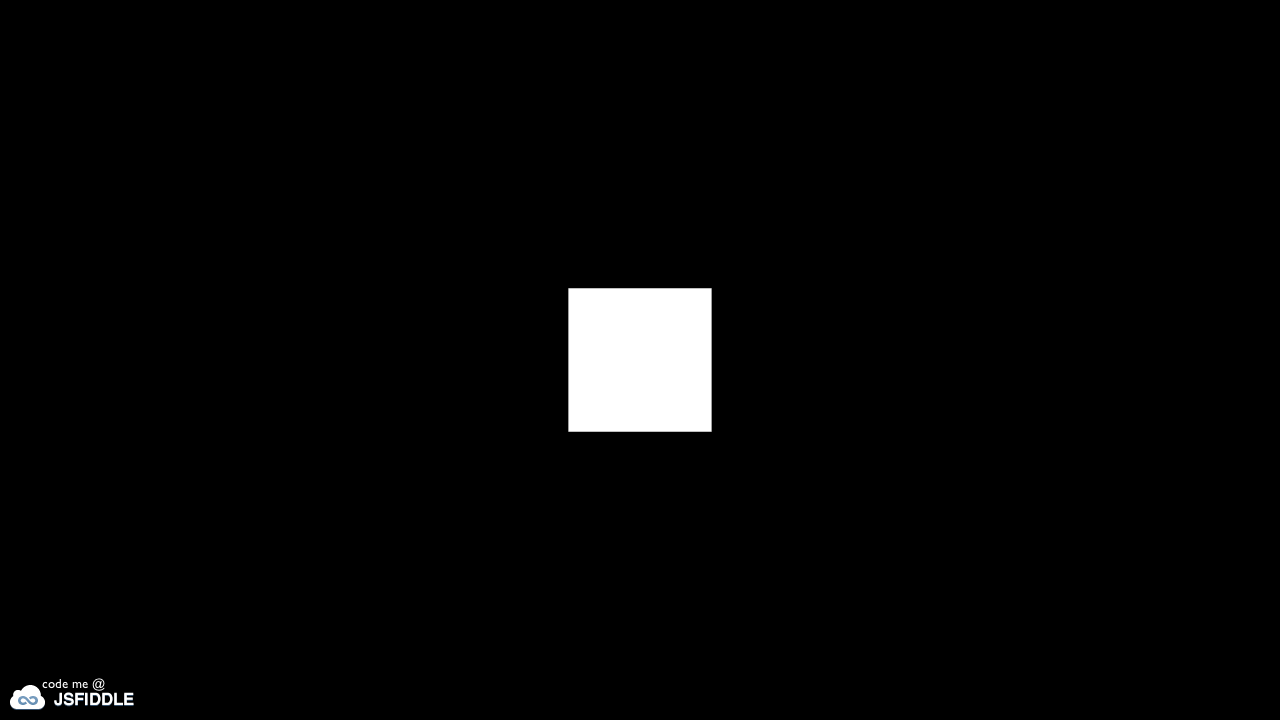

Navigated to lesson 01 page
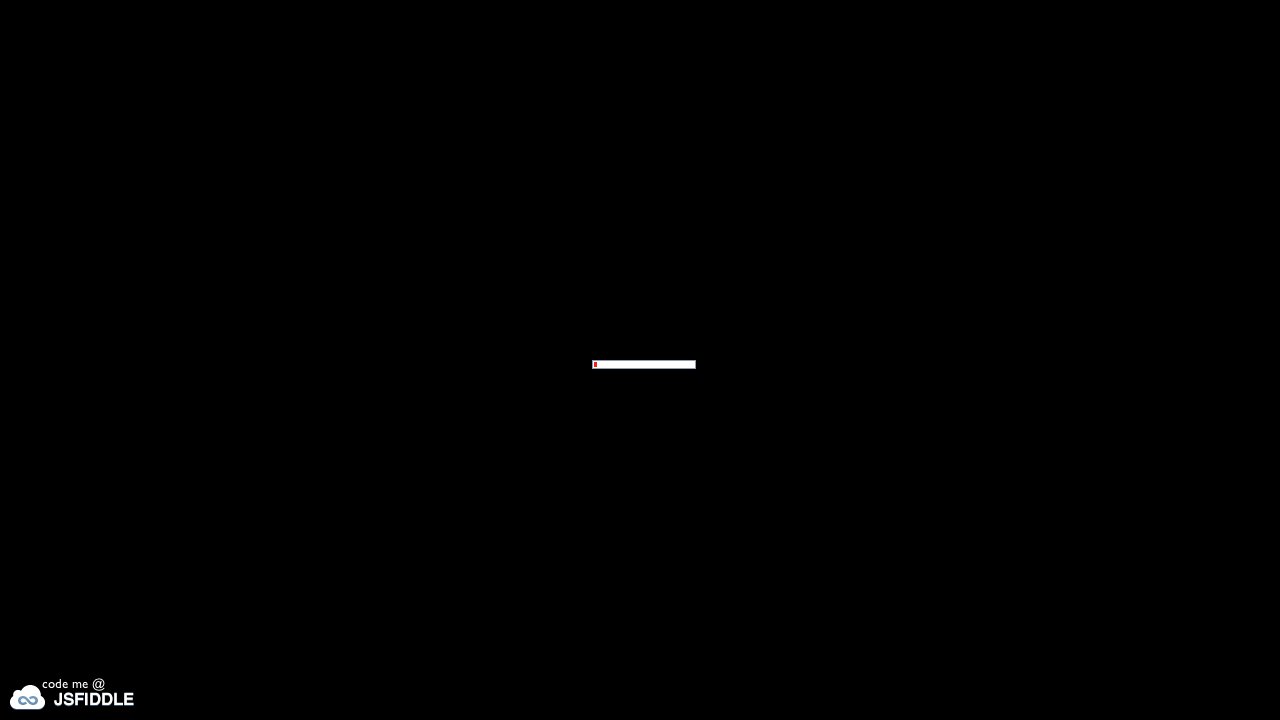

Lesson 01 page network idle state reached
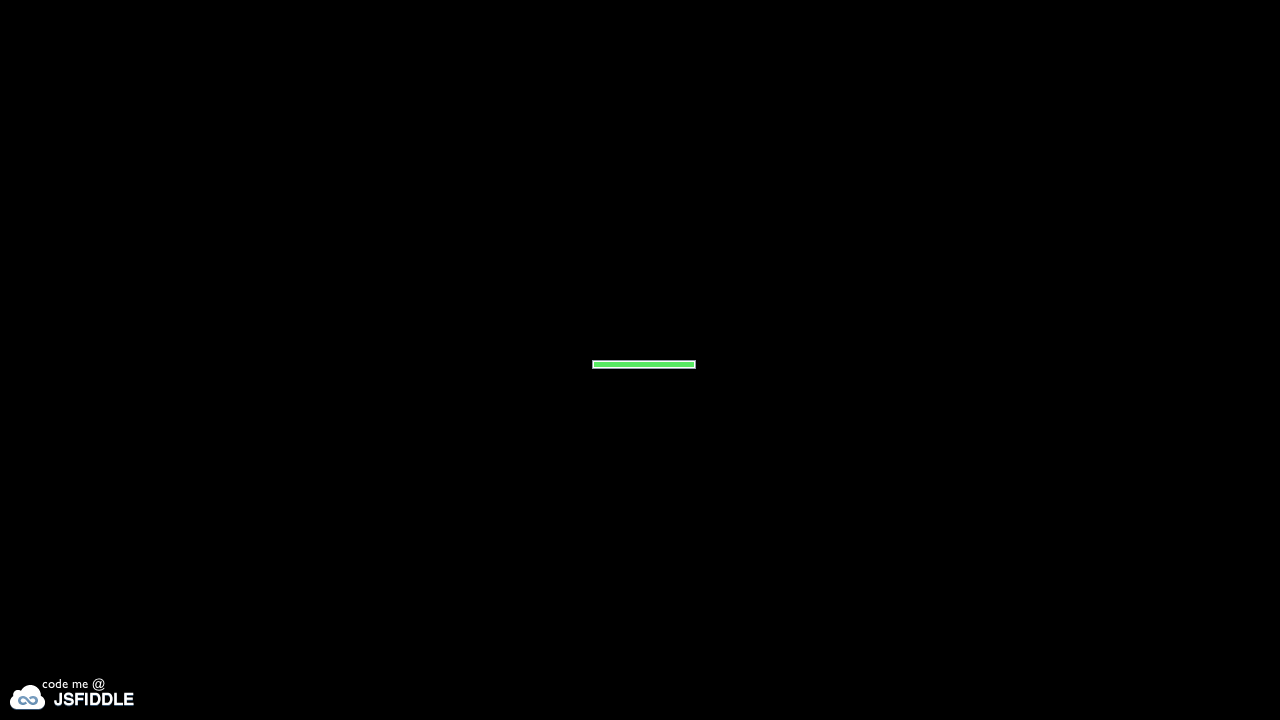

Waited 3 seconds for lesson 01 page to fully render
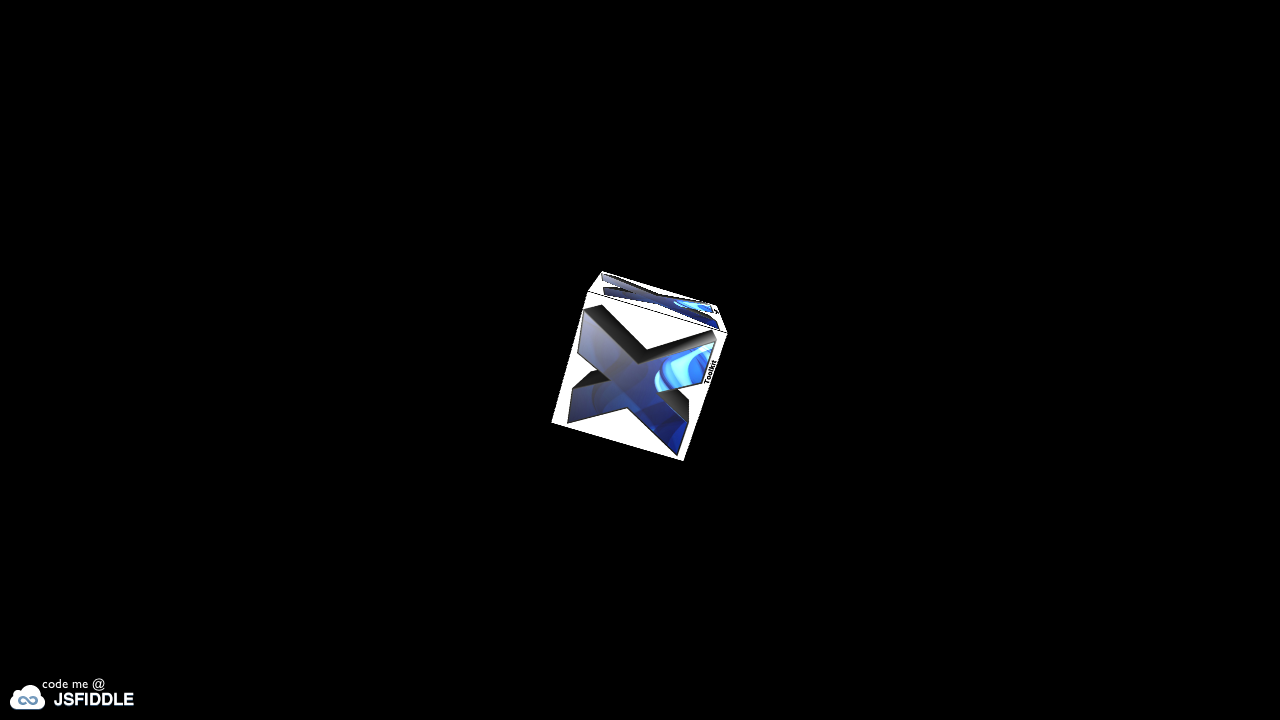

Navigated to lesson 02 page
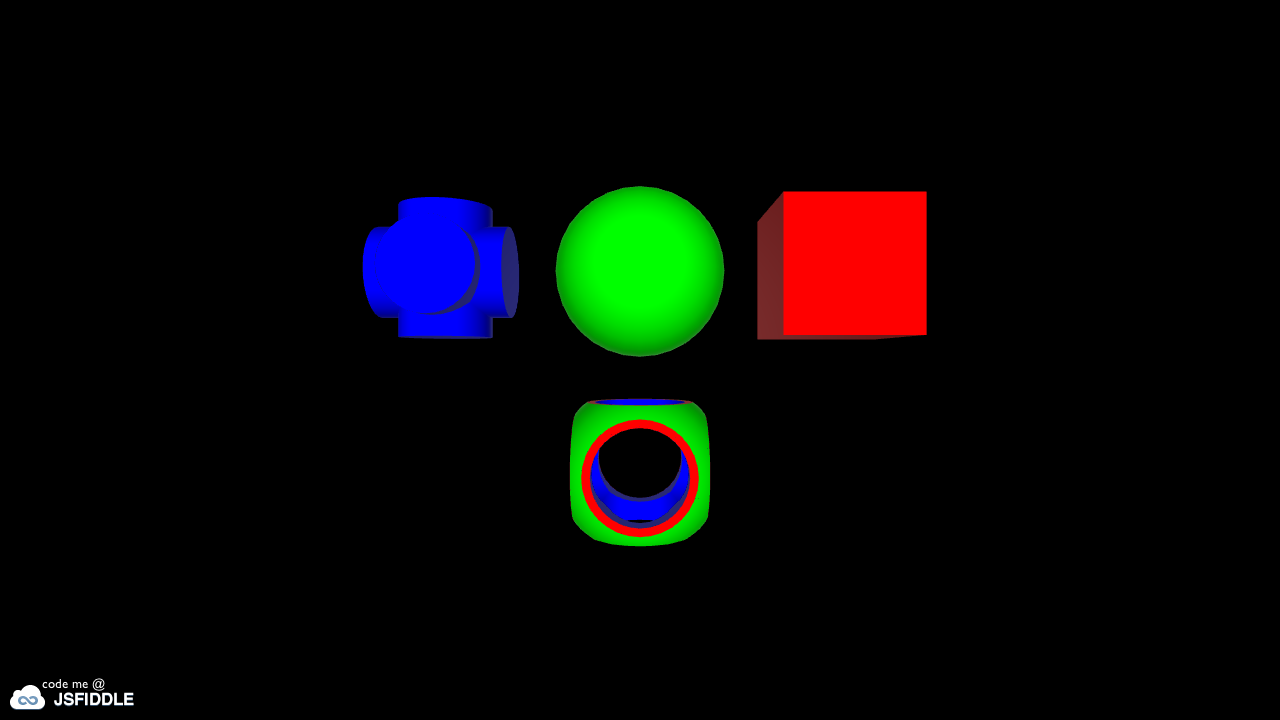

Lesson 02 page network idle state reached
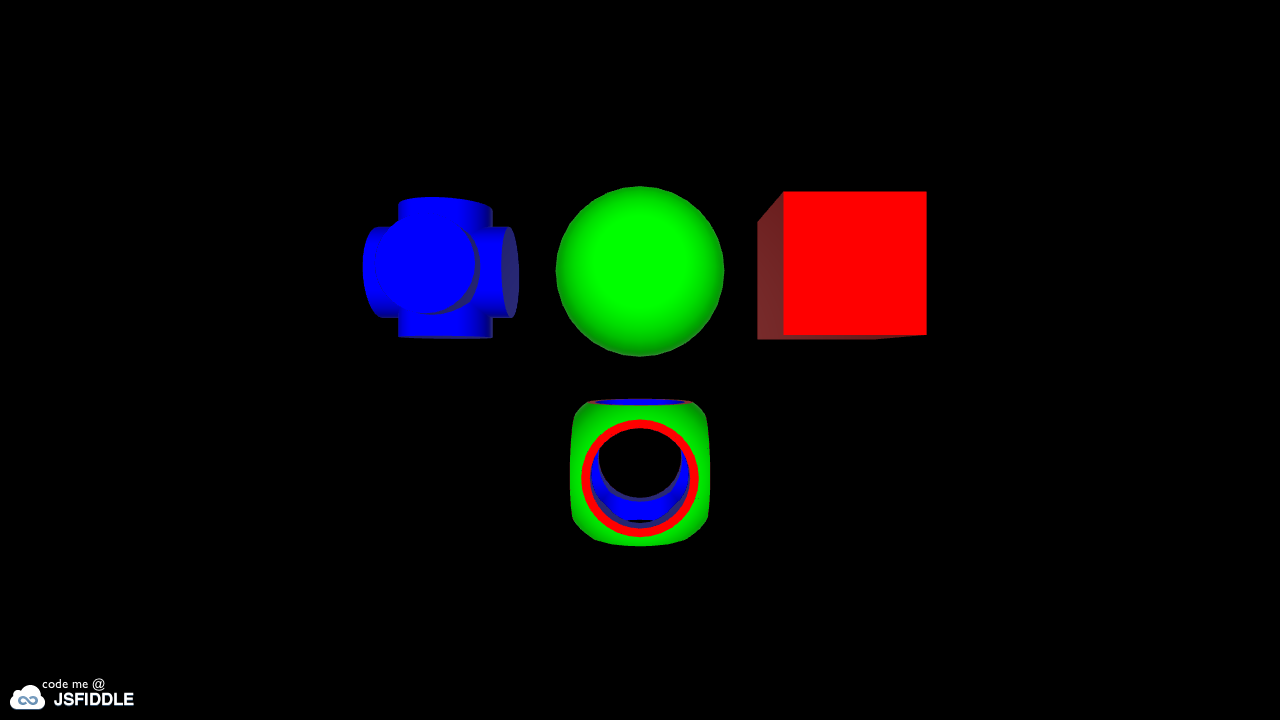

Waited 3 seconds for lesson 02 page to fully render
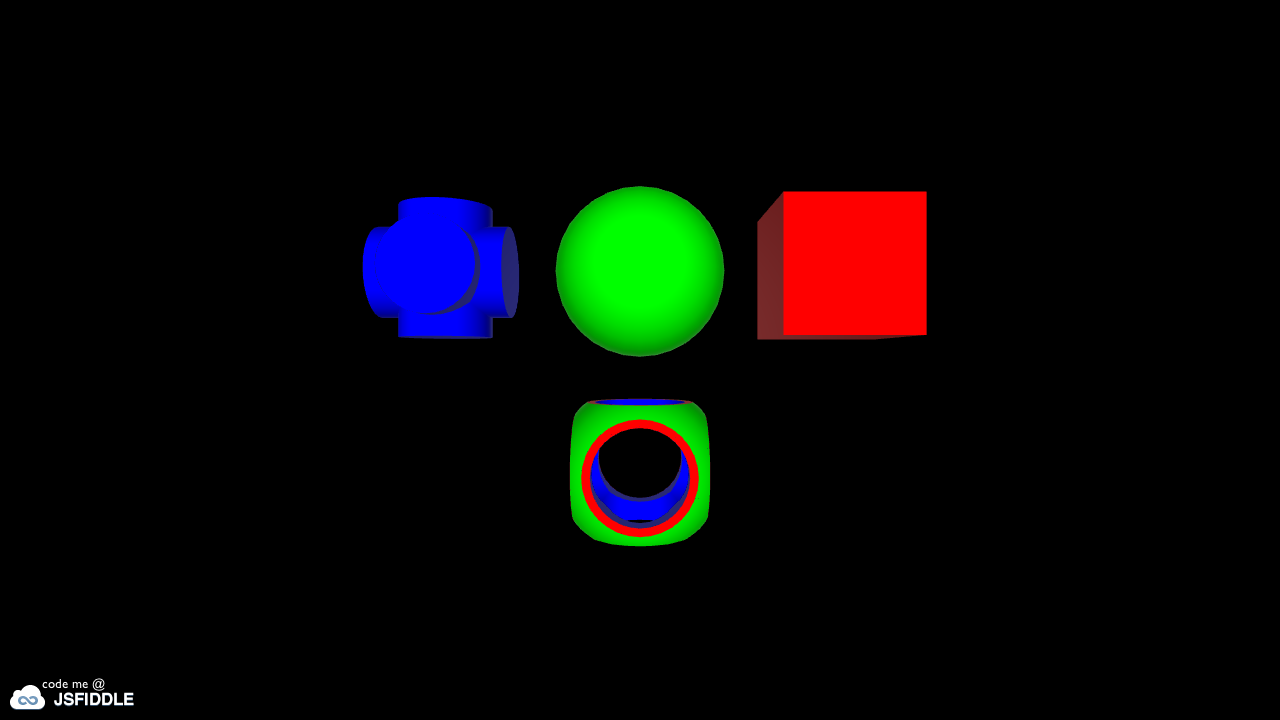

Navigated to lesson 03 page
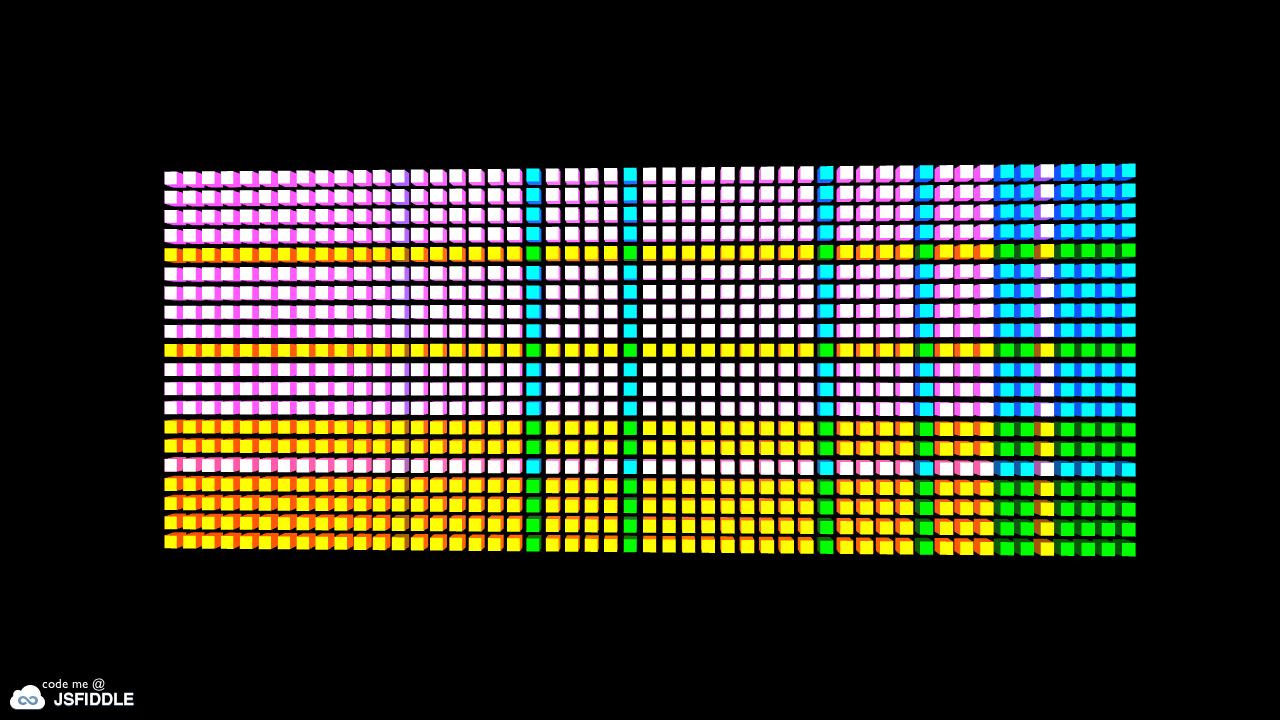

Lesson 03 page network idle state reached
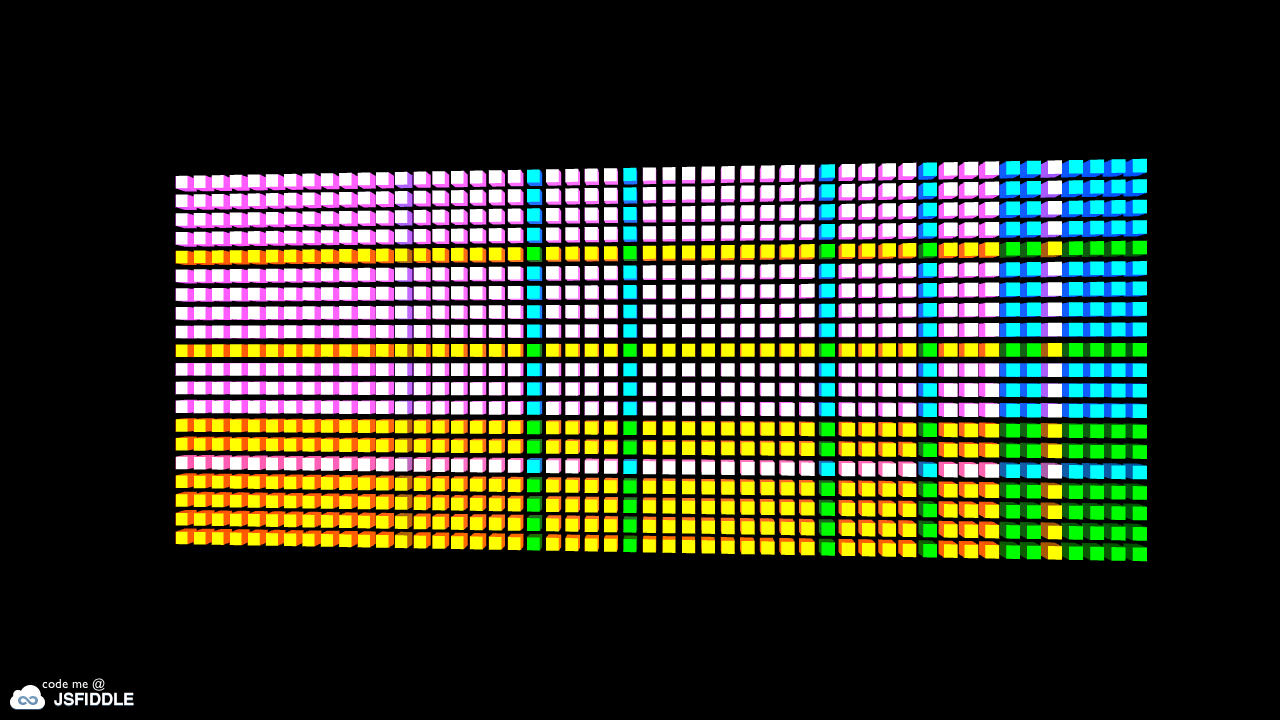

Waited 3 seconds for lesson 03 page to fully render
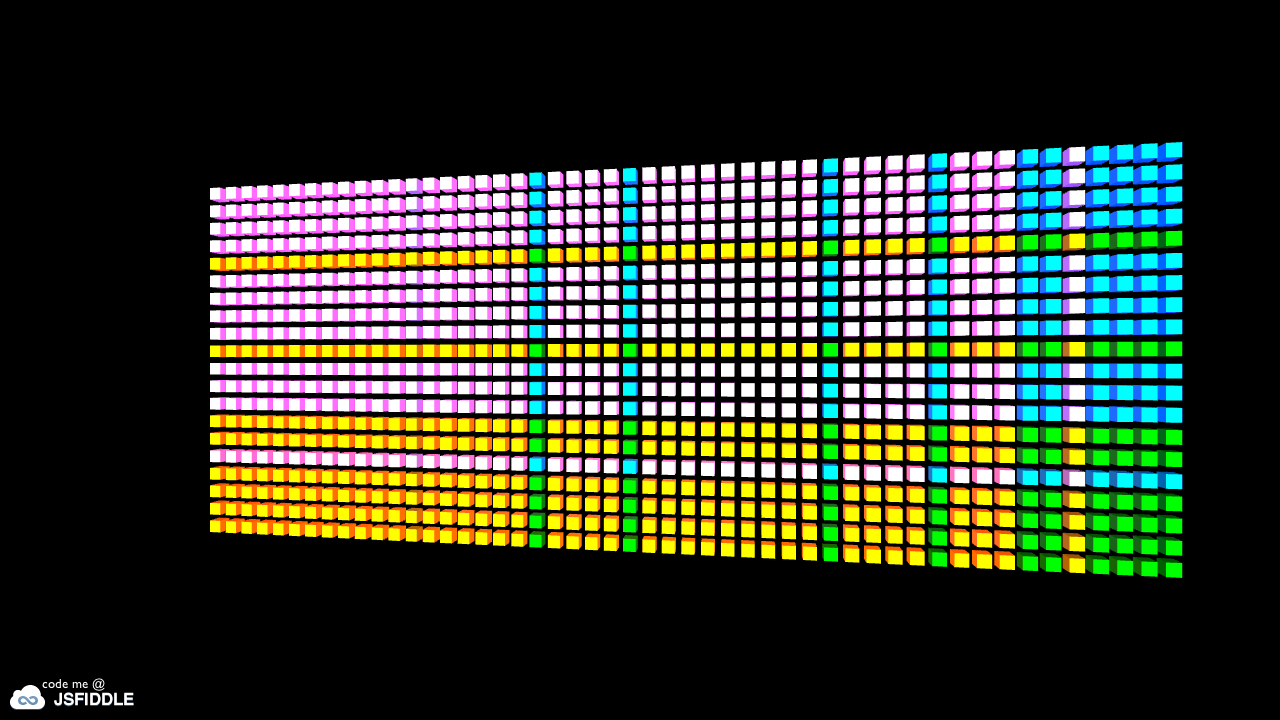

Navigated to lesson 04 page
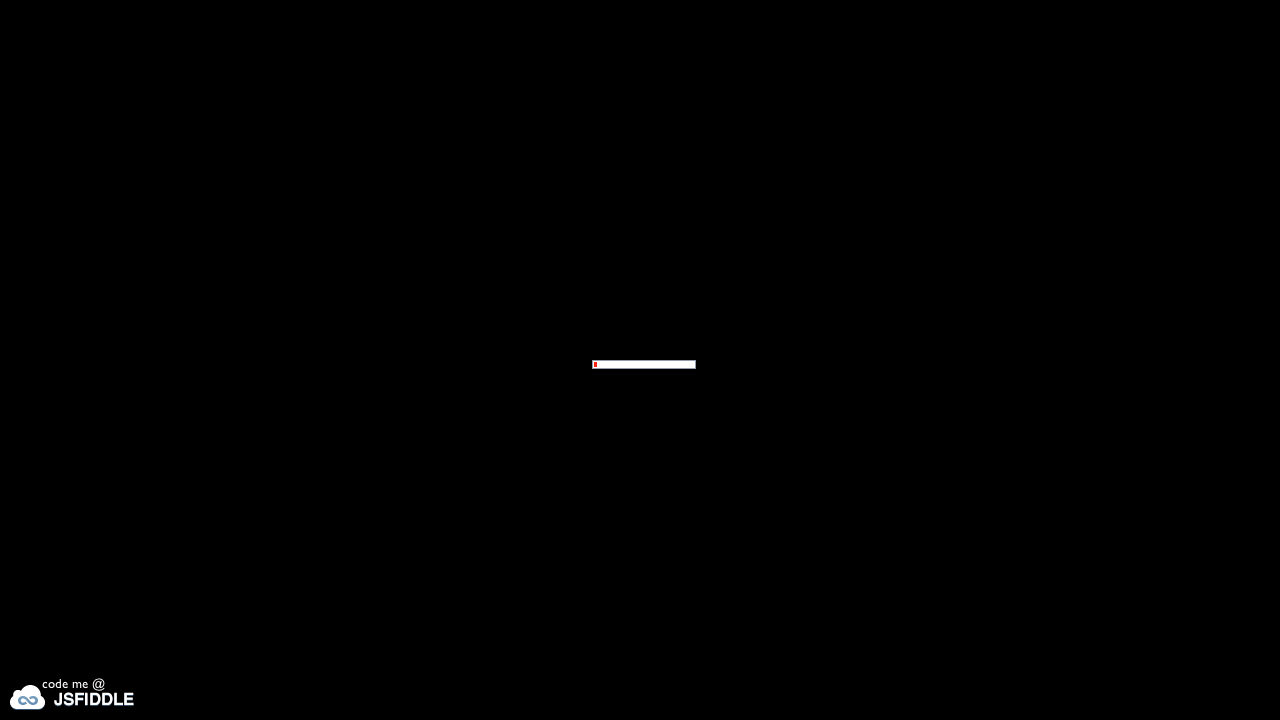

Lesson 04 page network idle state reached
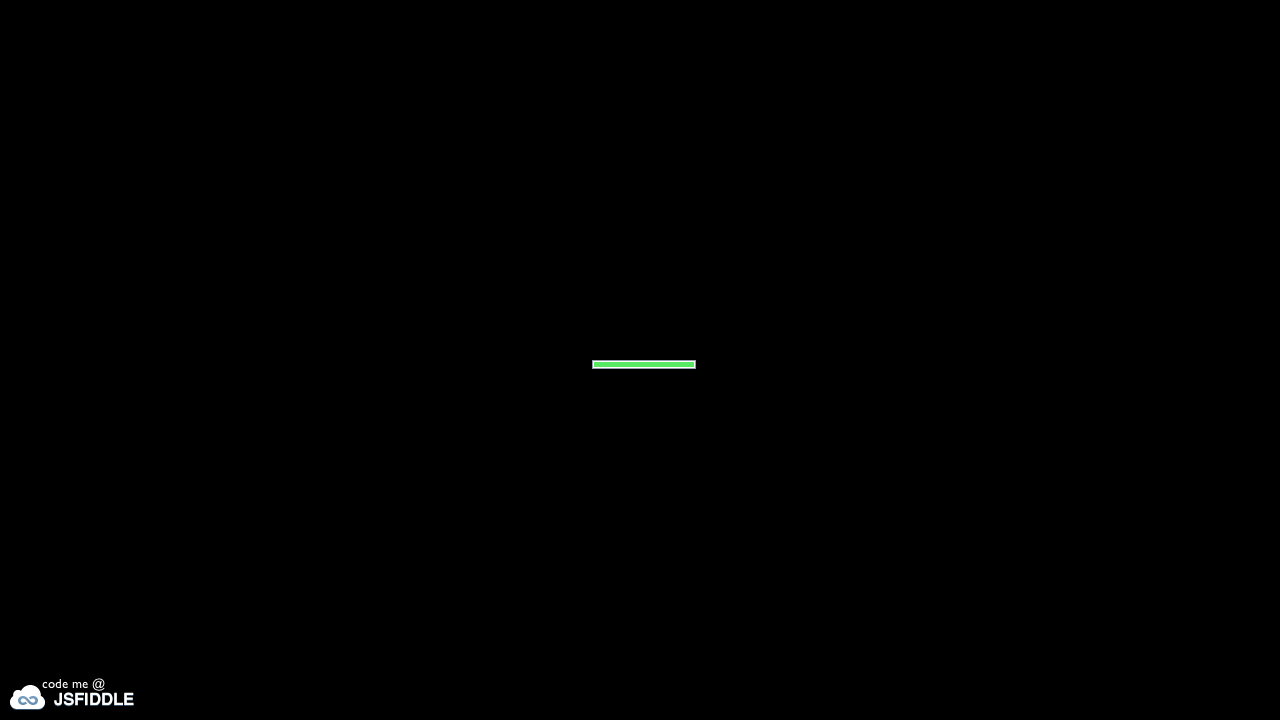

Waited 3 seconds for lesson 04 page to fully render
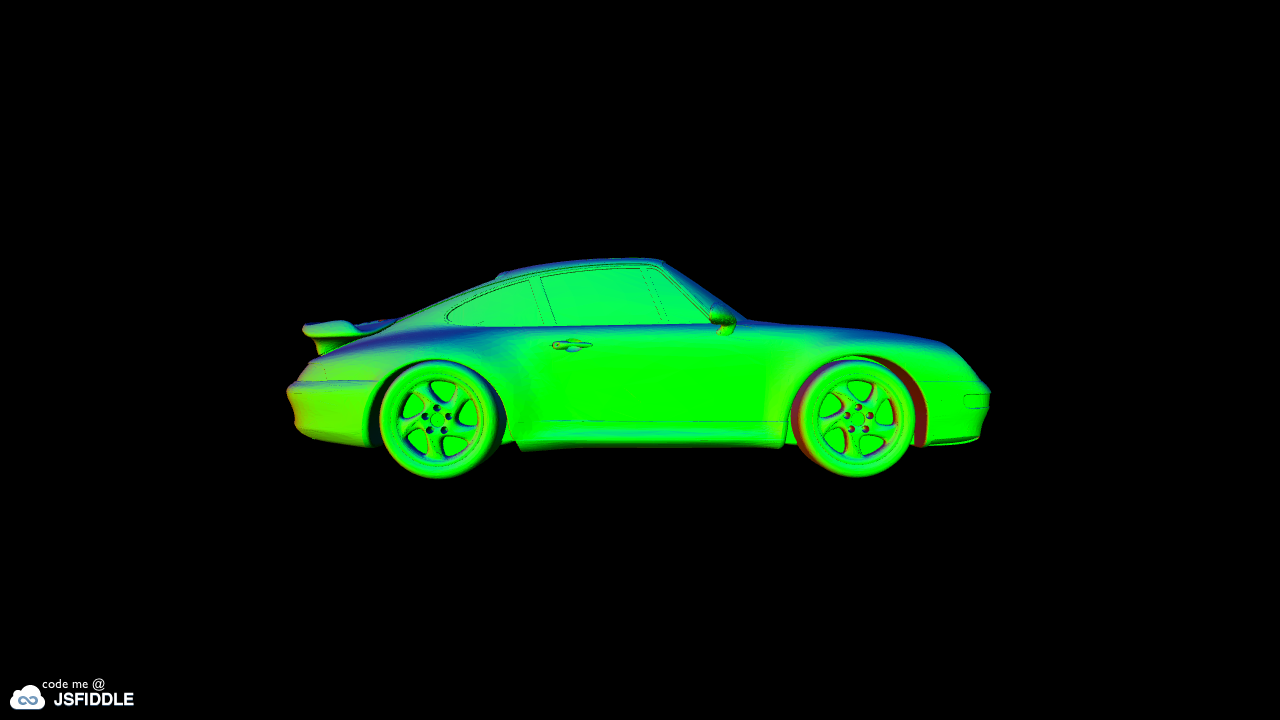

Navigated to lesson 05 page
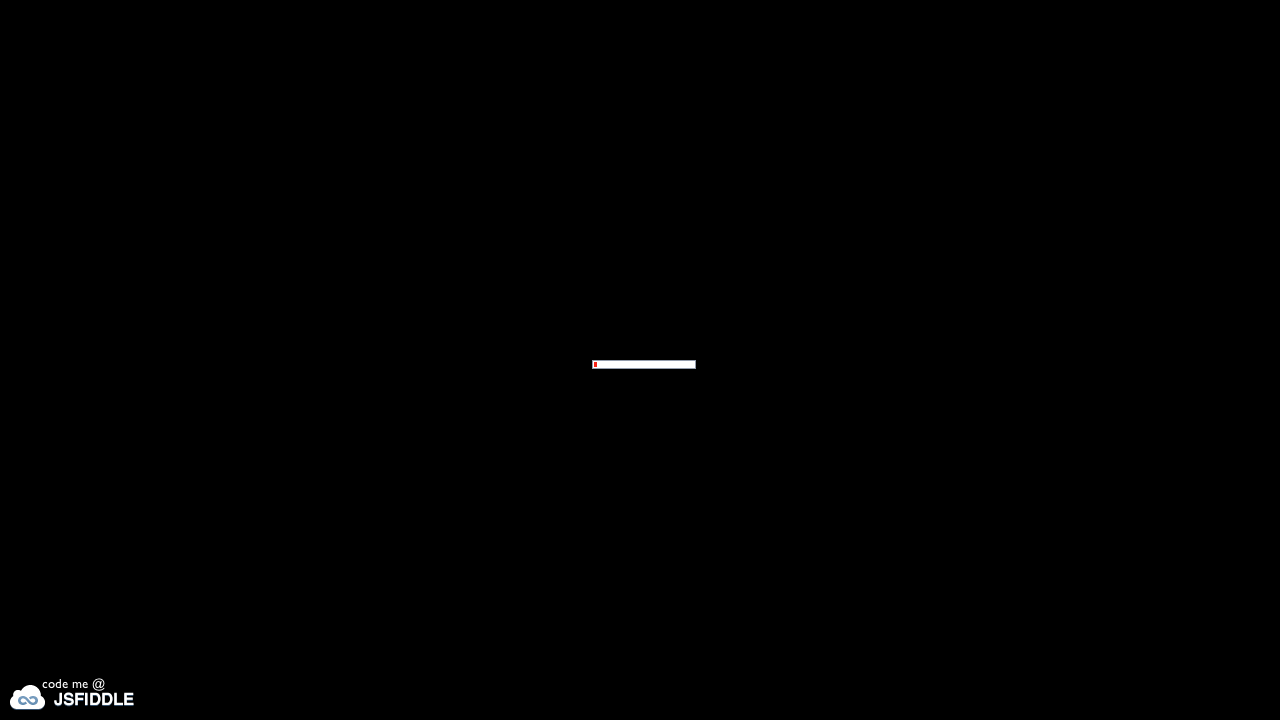

Lesson 05 page network idle state reached
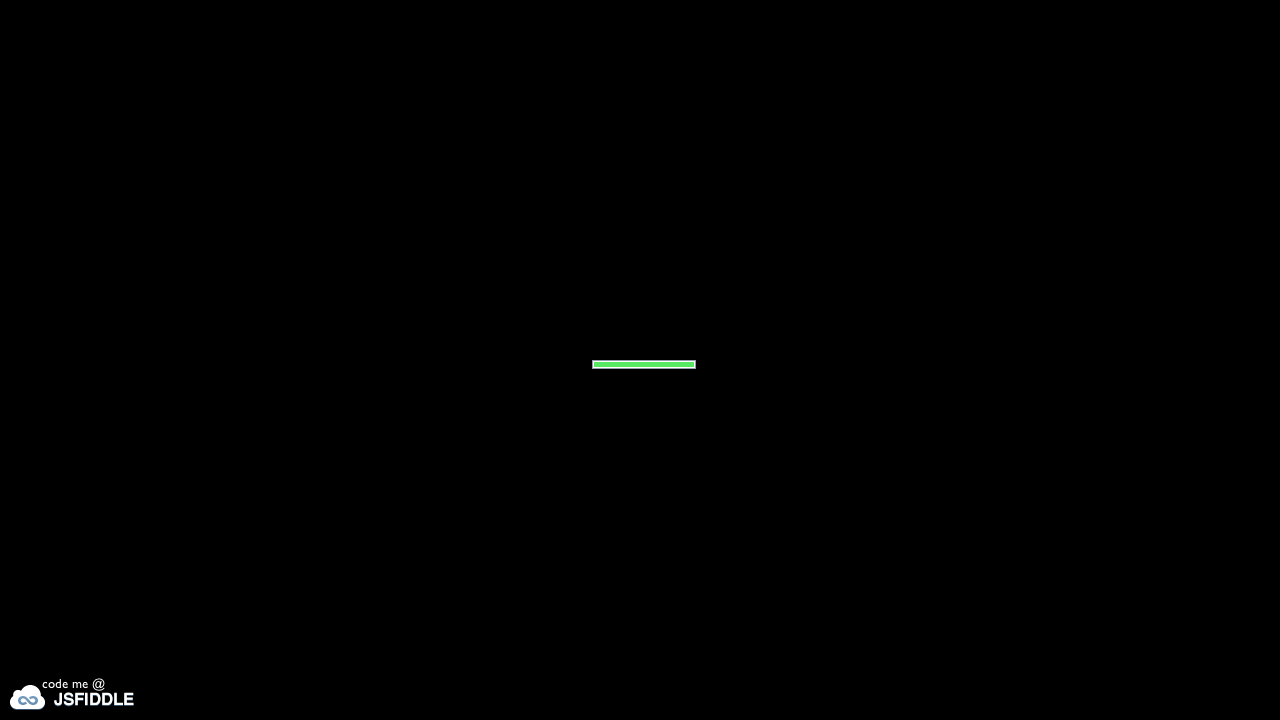

Waited 3 seconds for lesson 05 page to fully render
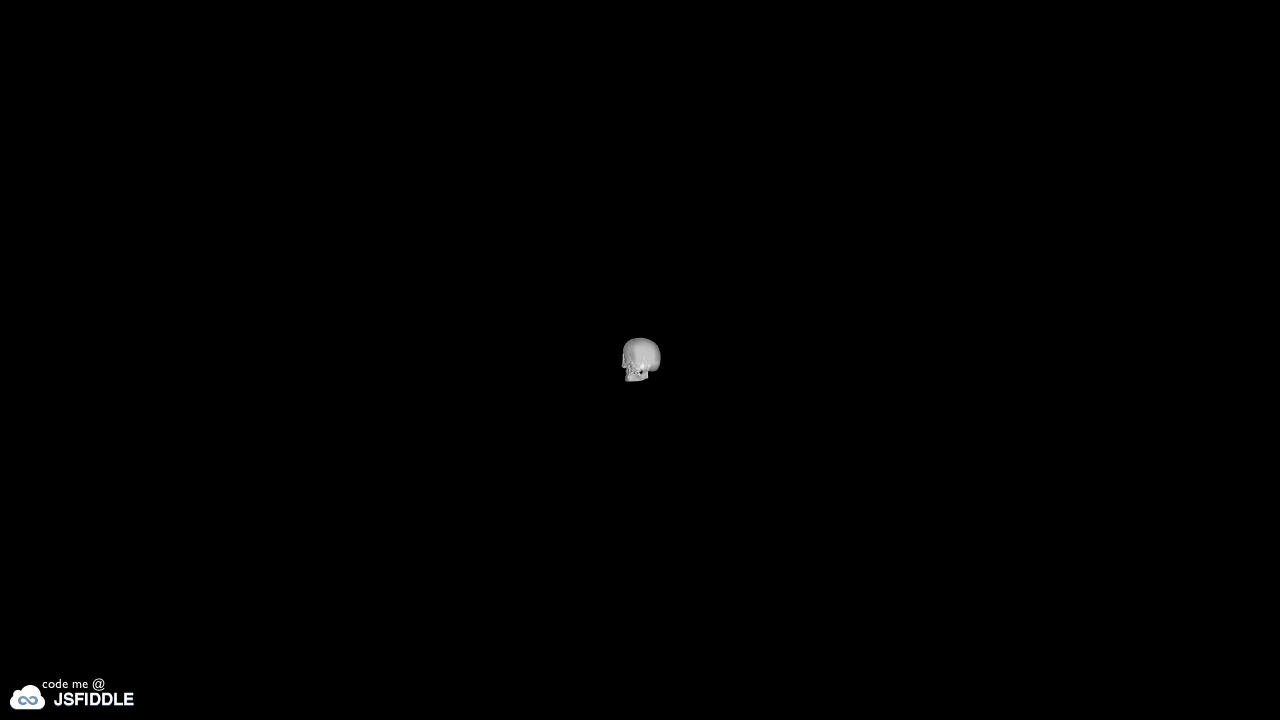

Navigated to lesson 06 page
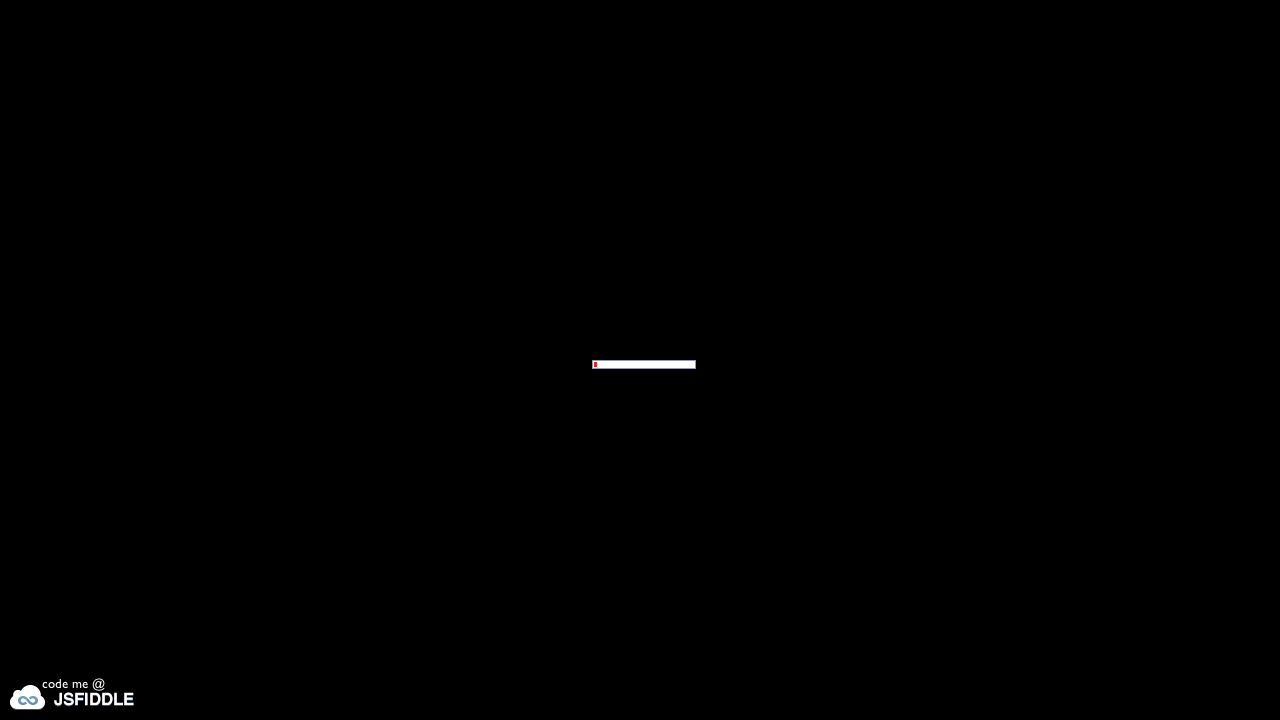

Lesson 06 page network idle state reached
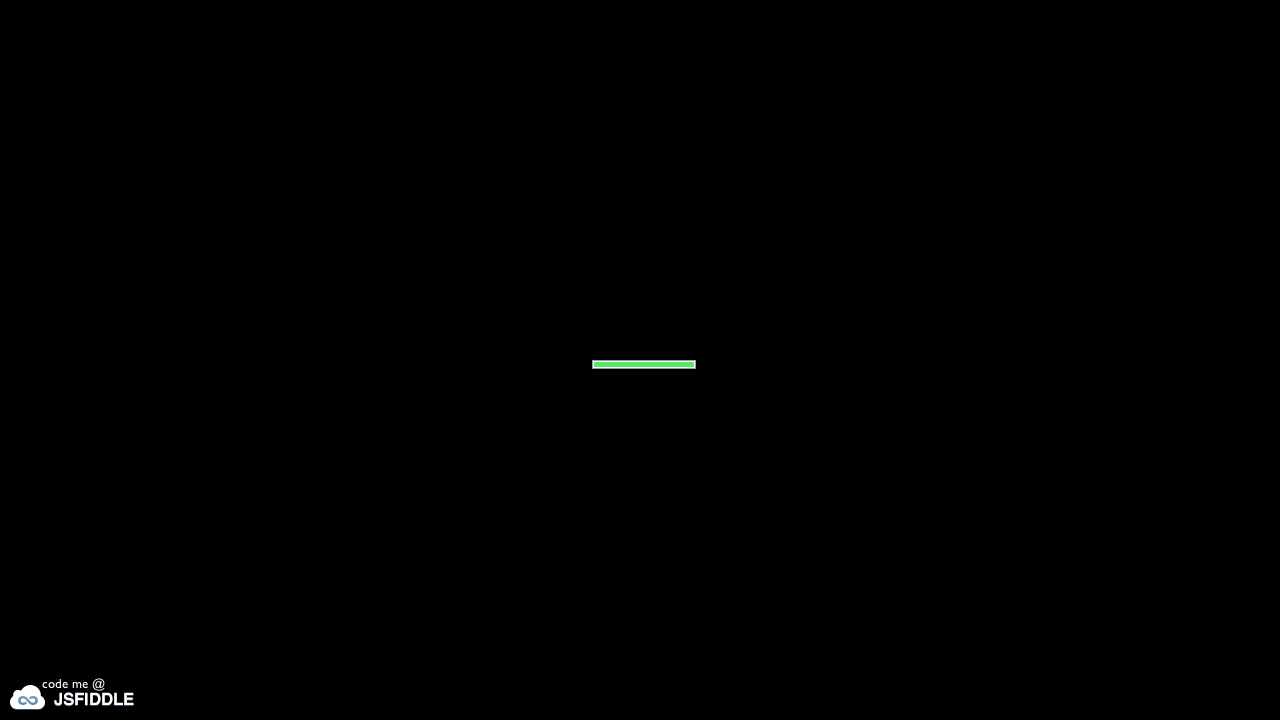

Waited 3 seconds for lesson 06 page to fully render
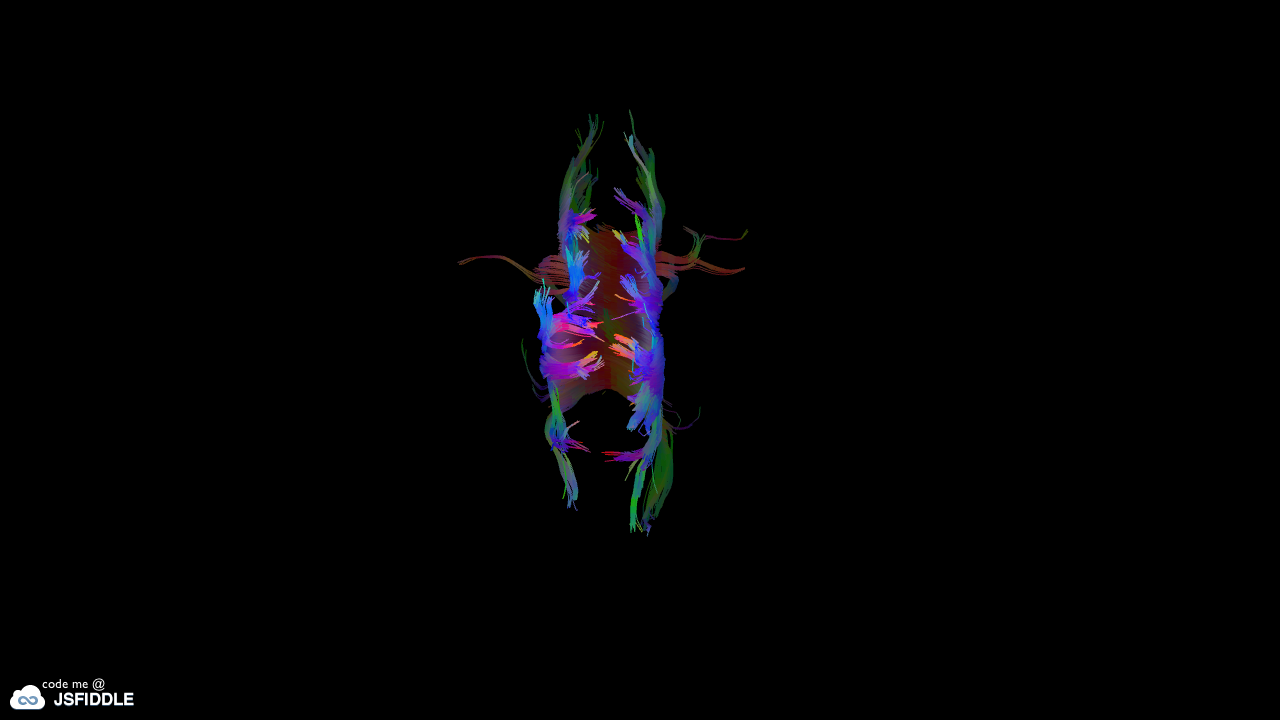

Navigated to lesson 07 page
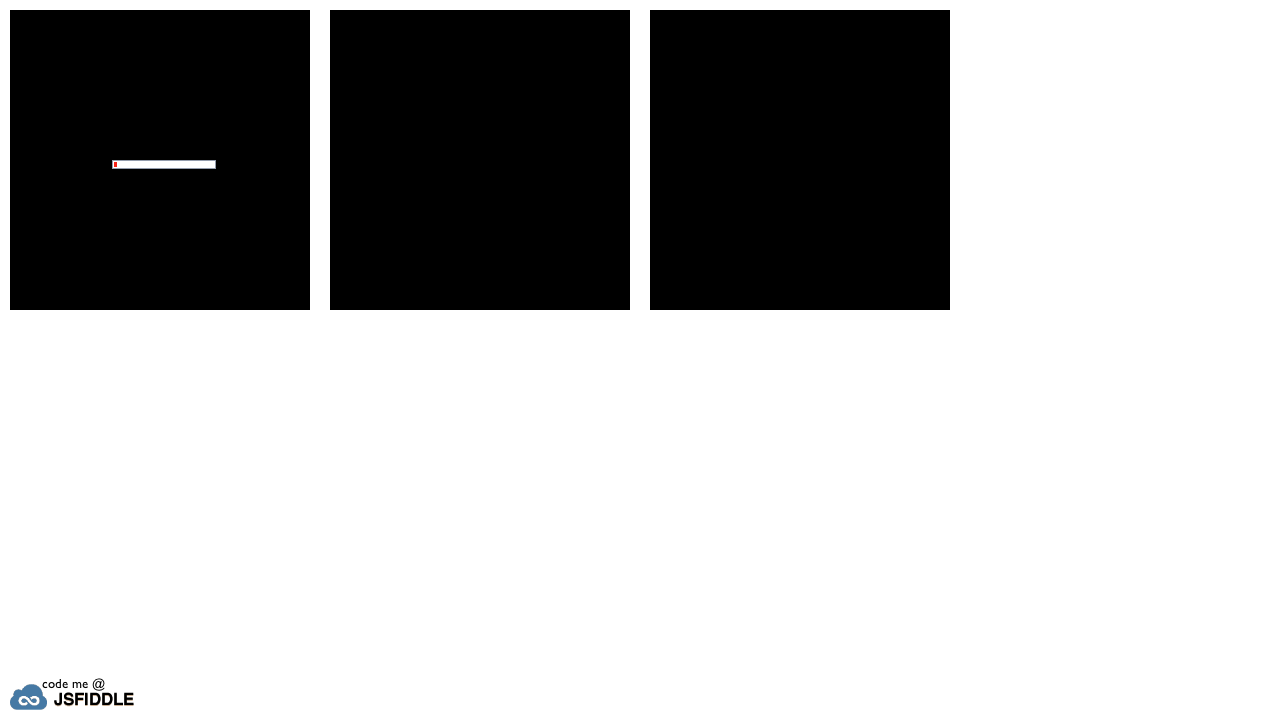

Lesson 07 page network idle state reached
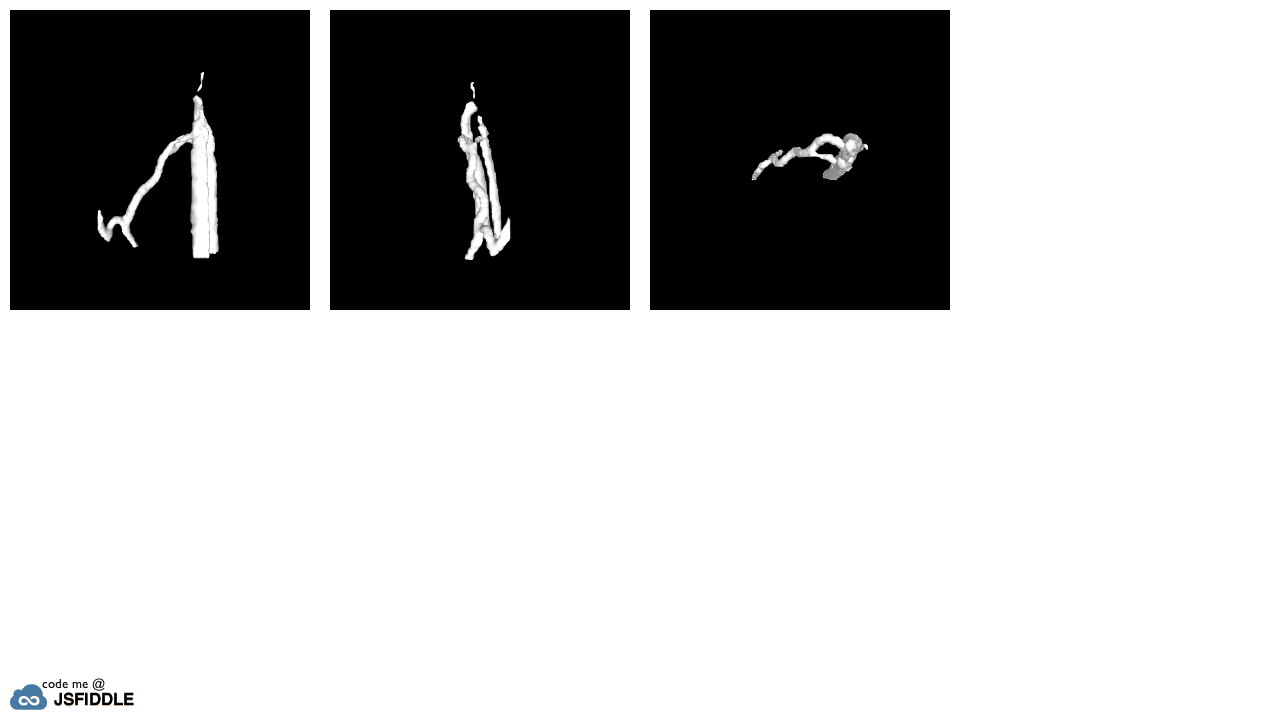

Waited 3 seconds for lesson 07 page to fully render
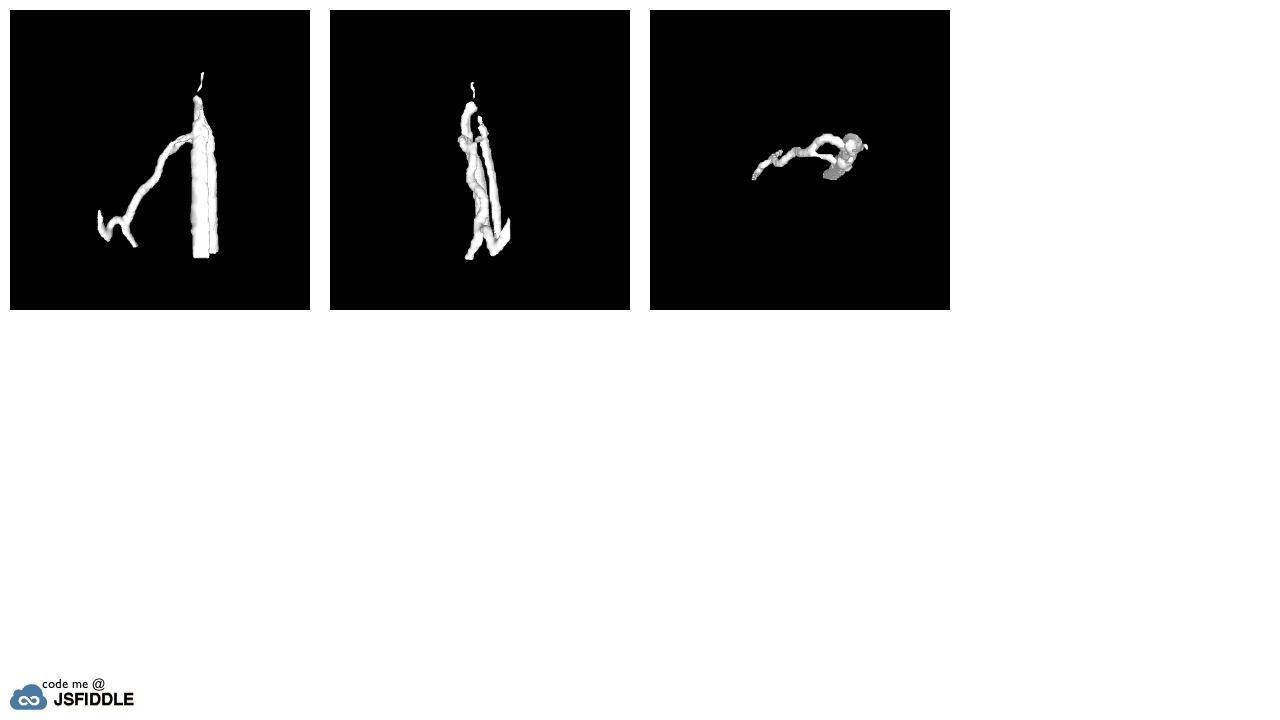

Navigated to lesson 08 page
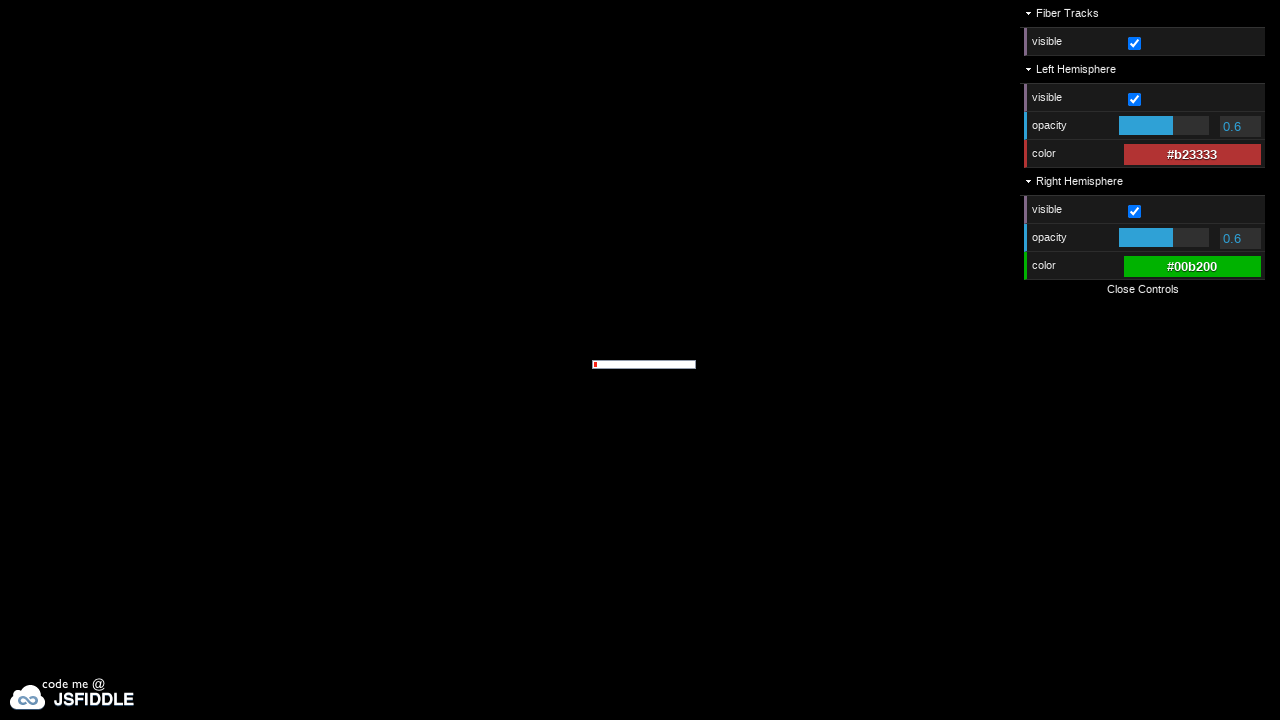

Lesson 08 page network idle state reached
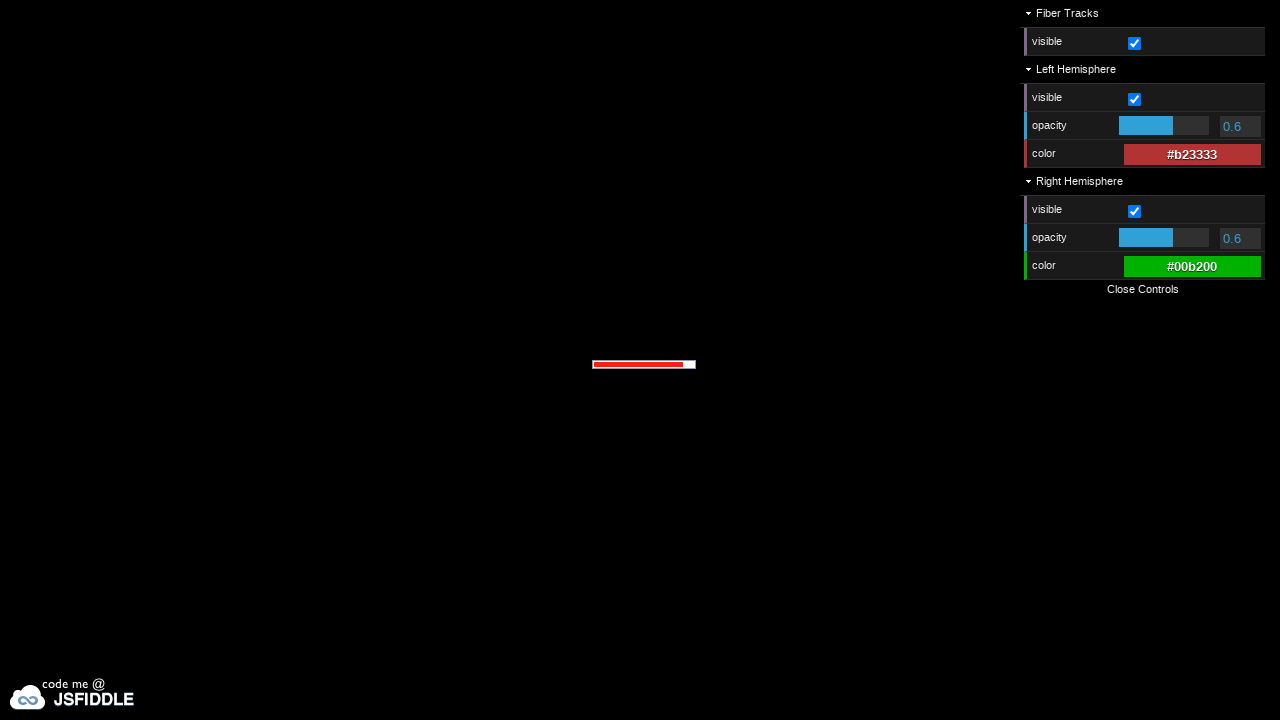

Waited 3 seconds for lesson 08 page to fully render
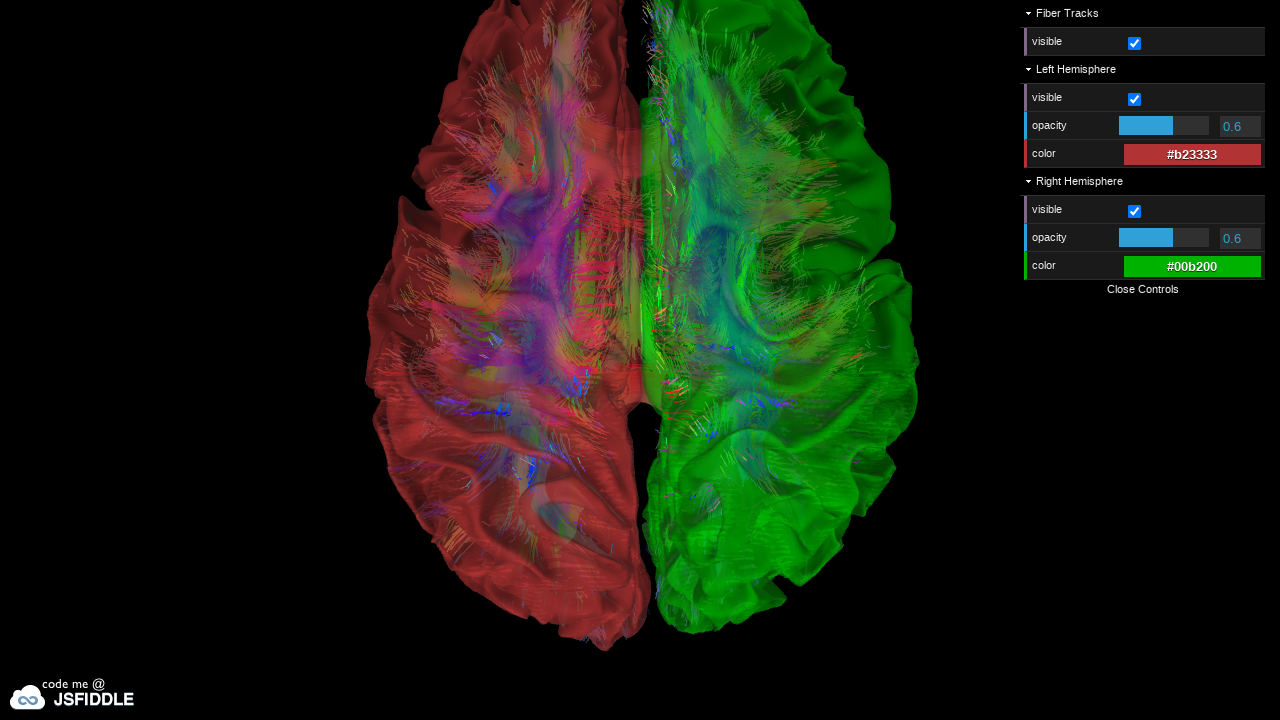

Navigated to lesson 09 page
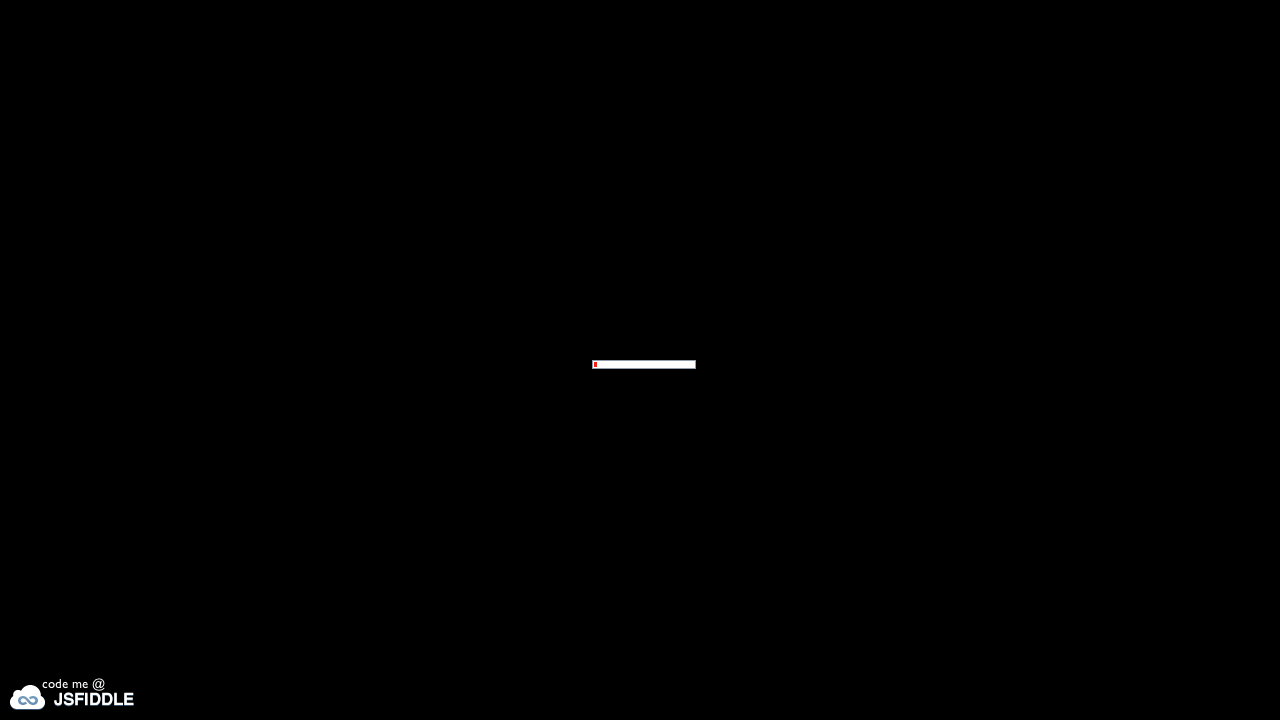

Lesson 09 page network idle state reached
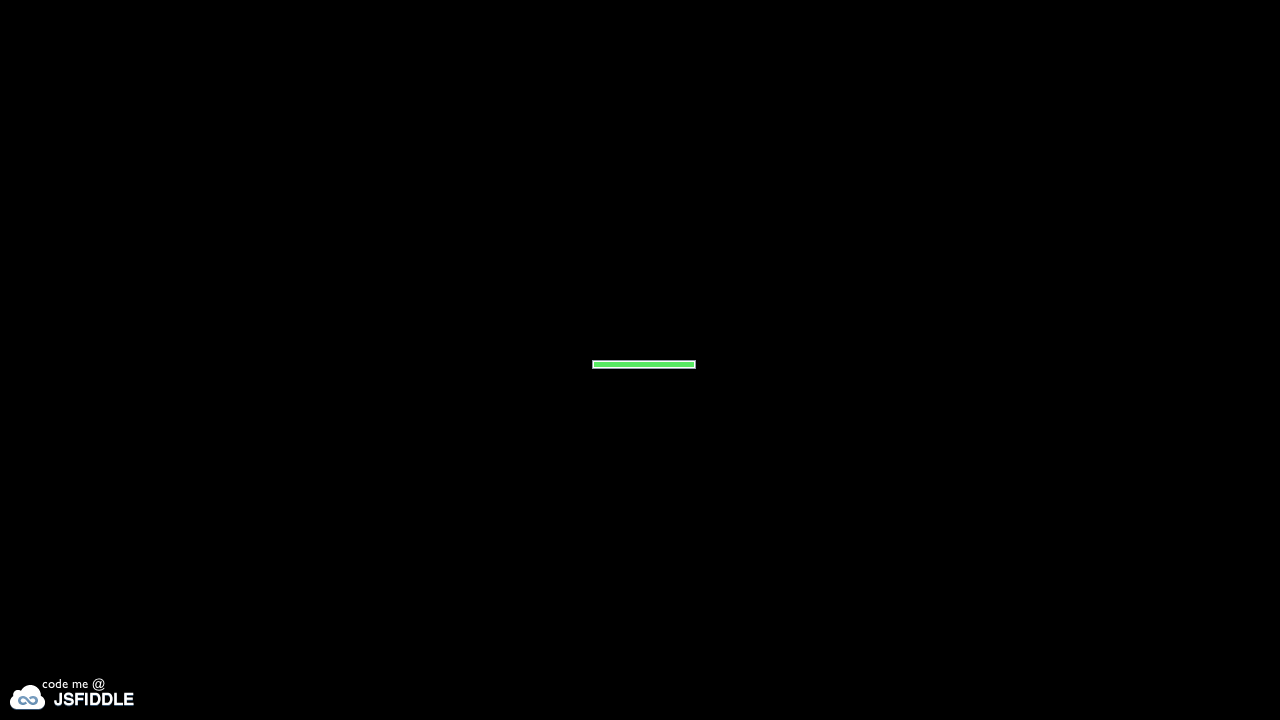

Waited 3 seconds for lesson 09 page to fully render
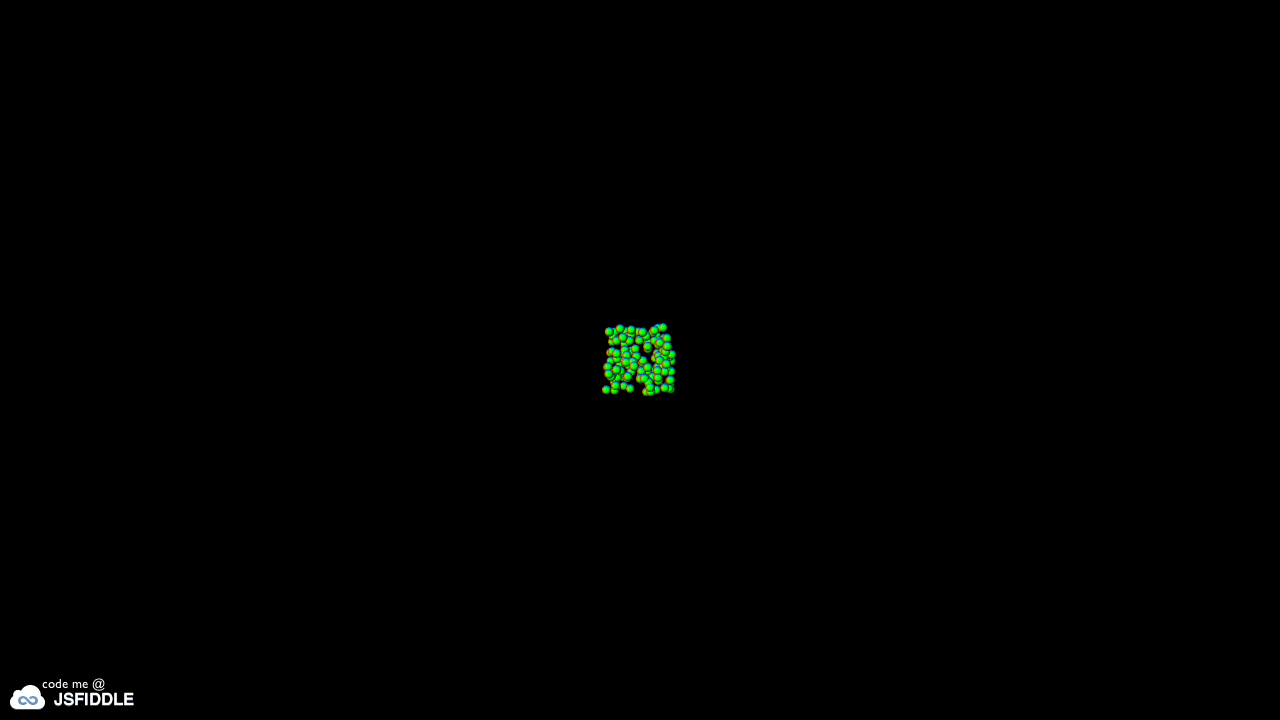

Navigated to lesson 10 page
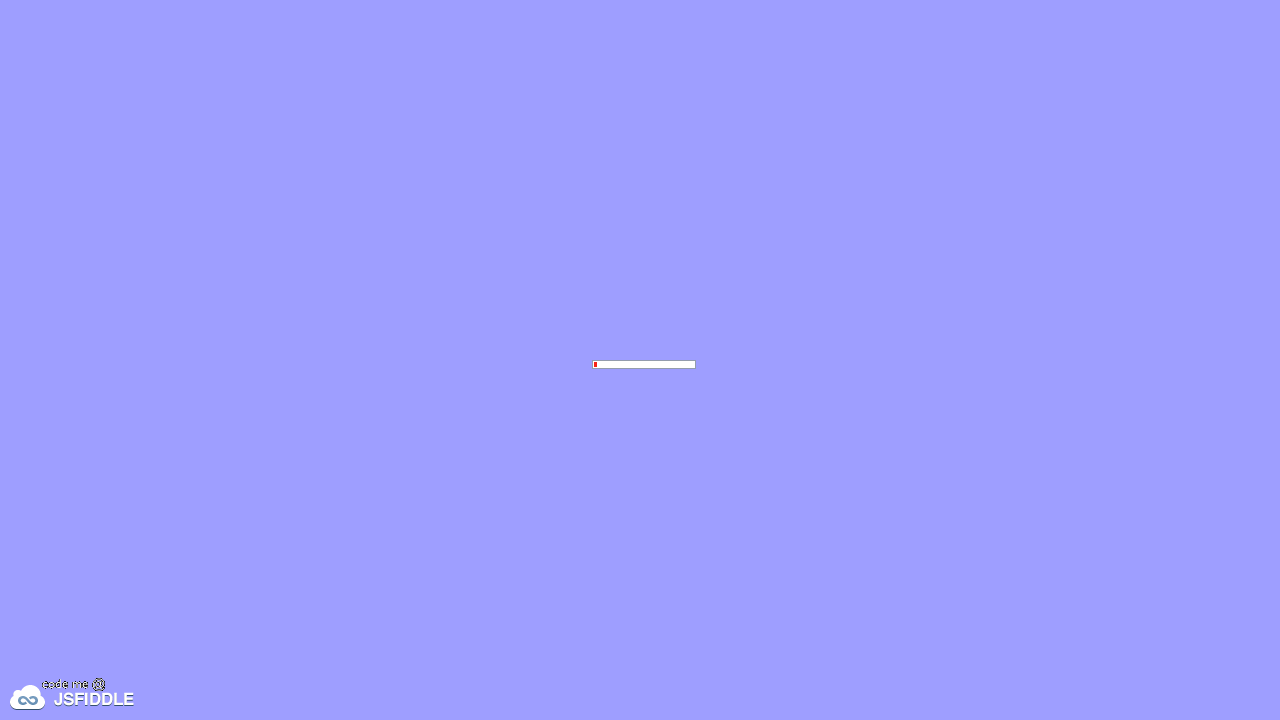

Lesson 10 page network idle state reached
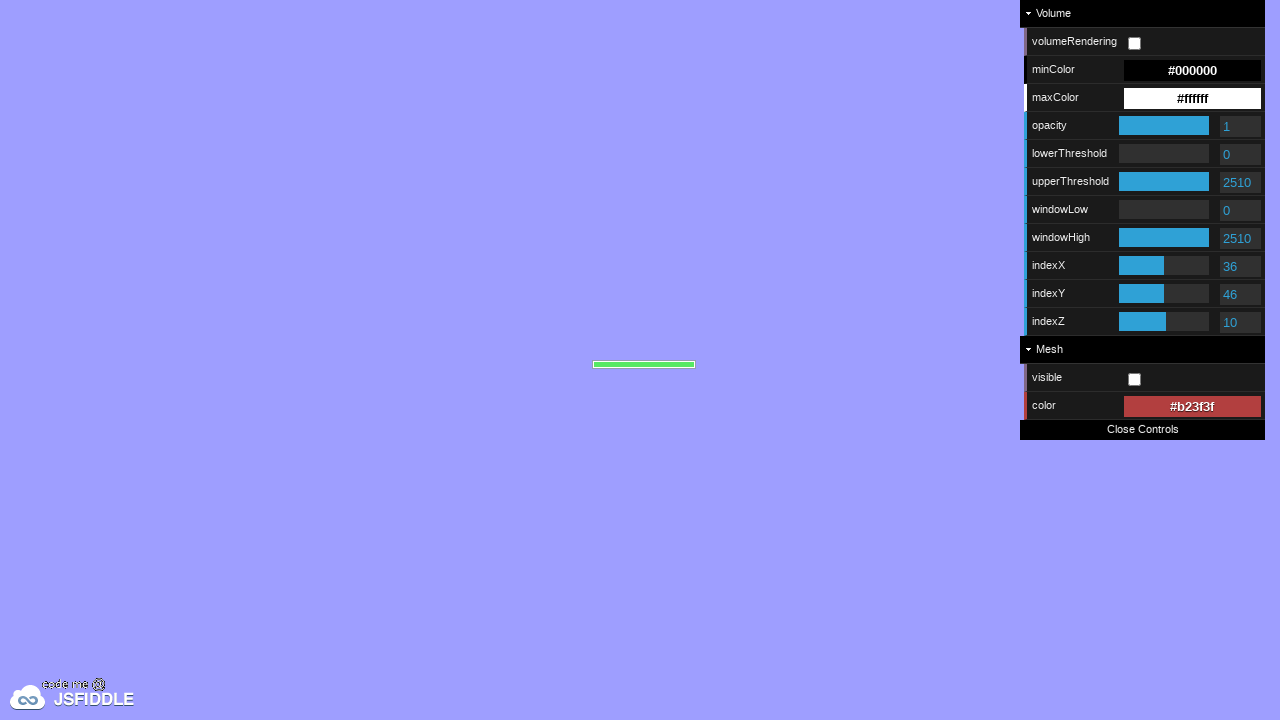

Waited 3 seconds for lesson 10 page to fully render
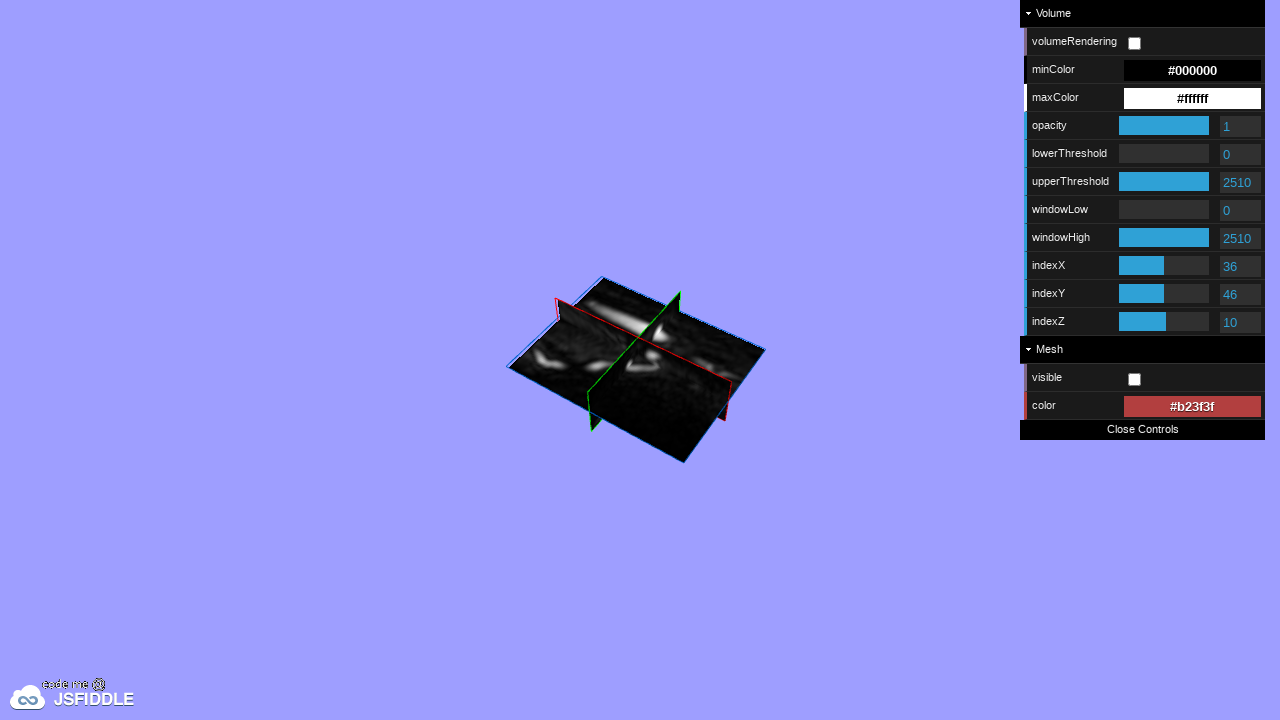

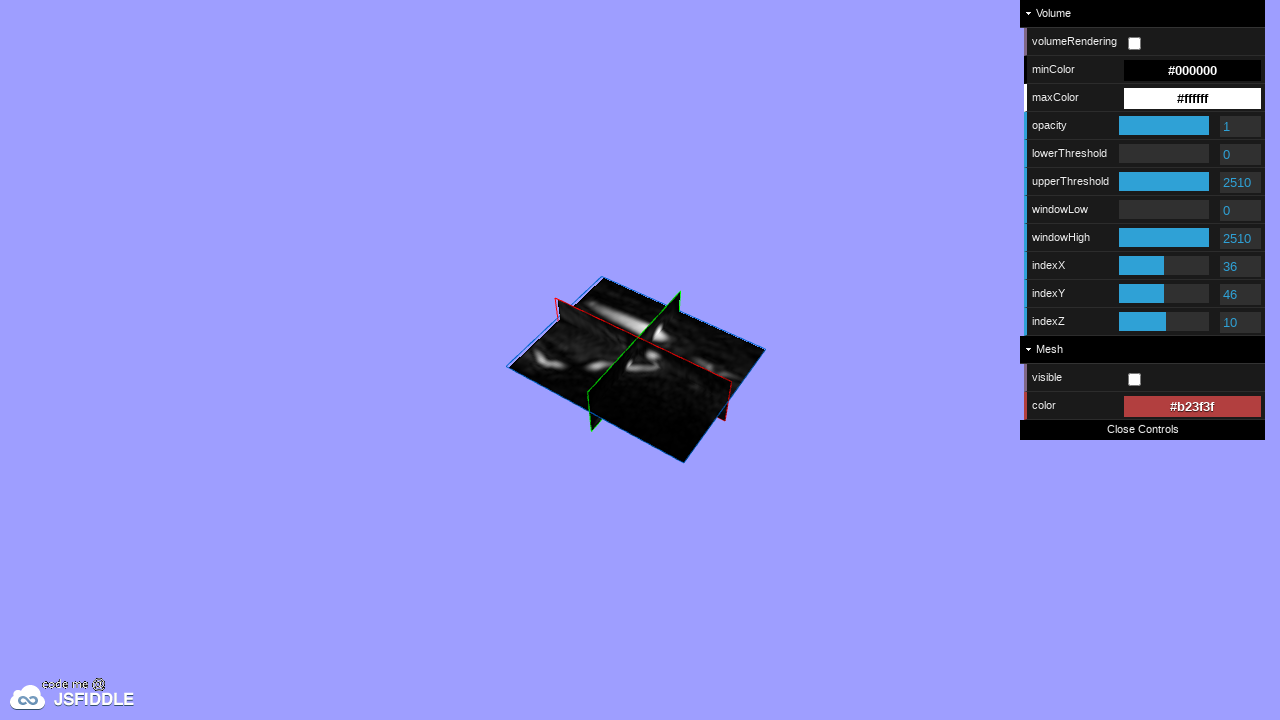